Tests filtering to display only completed todo items by checking one item and clicking the Completed filter link

Starting URL: https://demo.playwright.dev/todomvc/

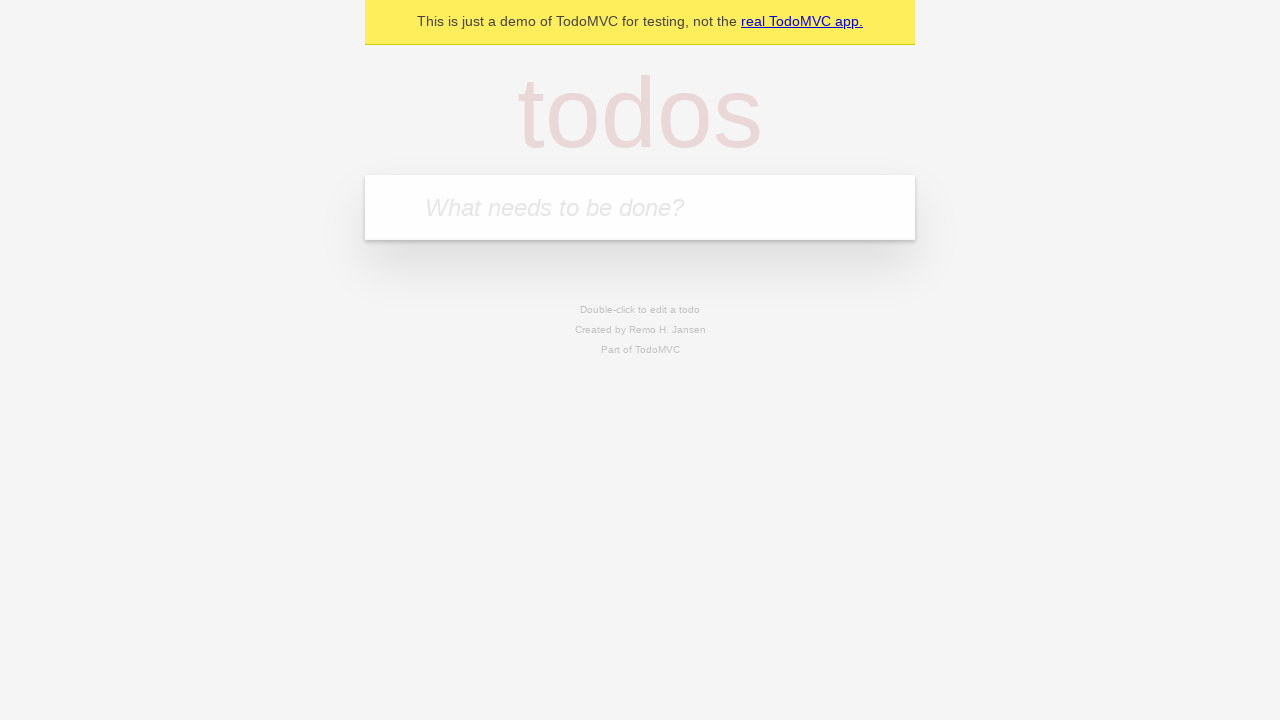

Filled todo input with 'buy some cheese' on internal:attr=[placeholder="What needs to be done?"i]
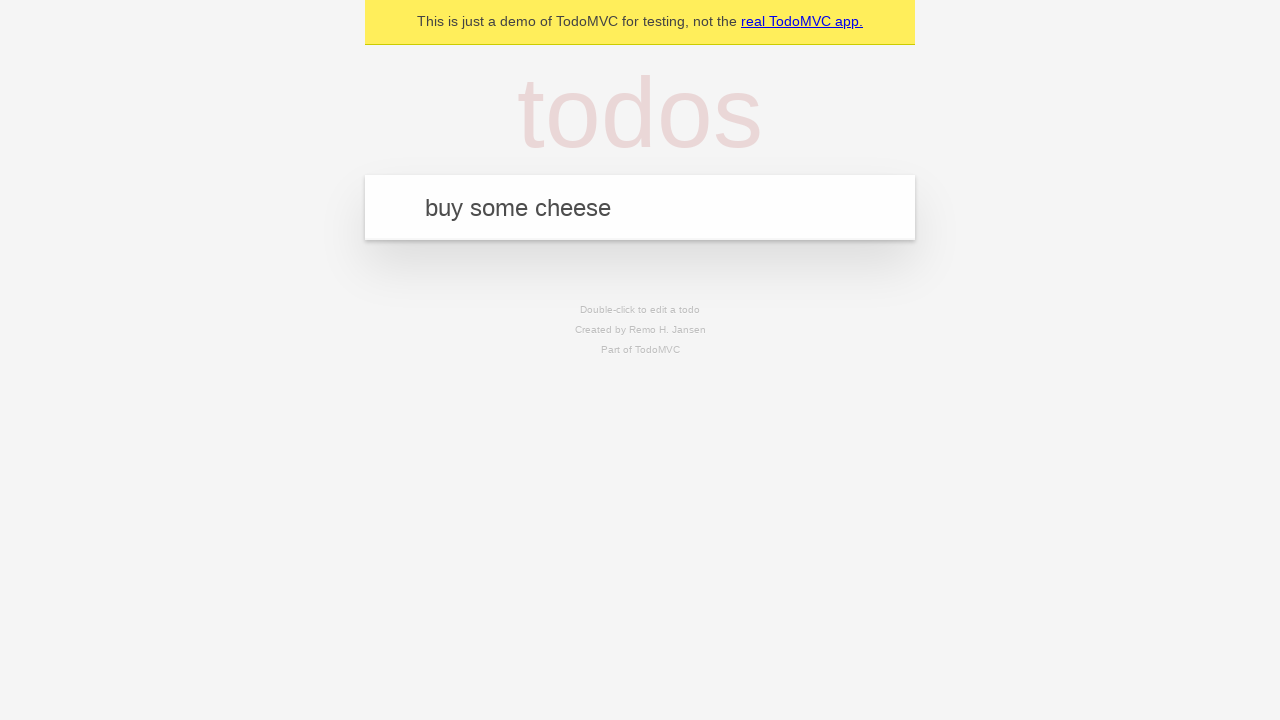

Pressed Enter to add todo 'buy some cheese' on internal:attr=[placeholder="What needs to be done?"i]
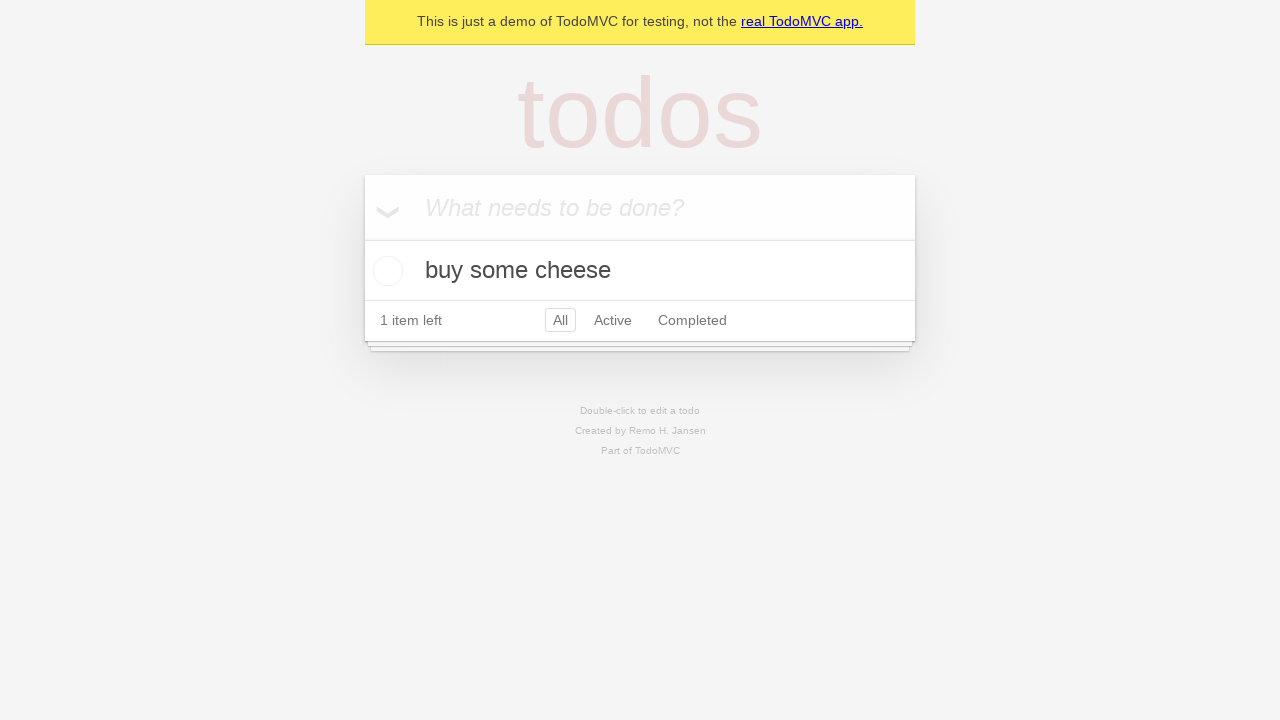

Filled todo input with 'feed the cat' on internal:attr=[placeholder="What needs to be done?"i]
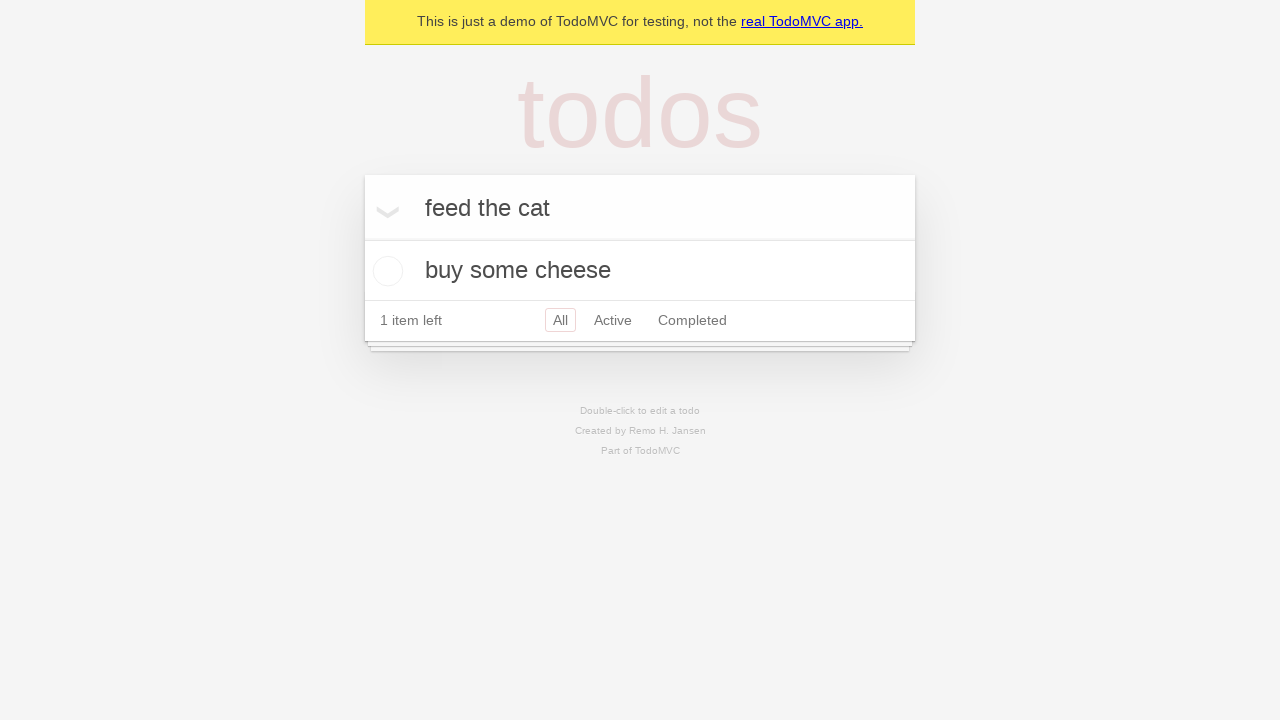

Pressed Enter to add todo 'feed the cat' on internal:attr=[placeholder="What needs to be done?"i]
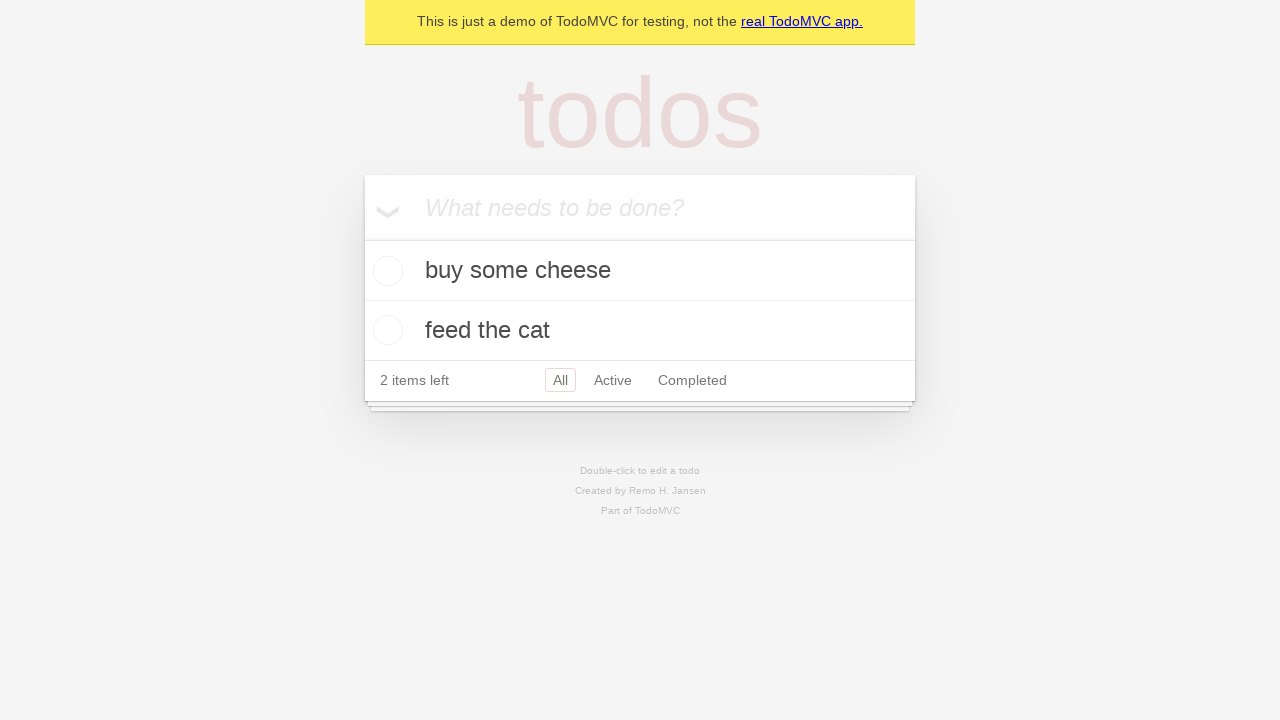

Filled todo input with 'book a doctors appointment' on internal:attr=[placeholder="What needs to be done?"i]
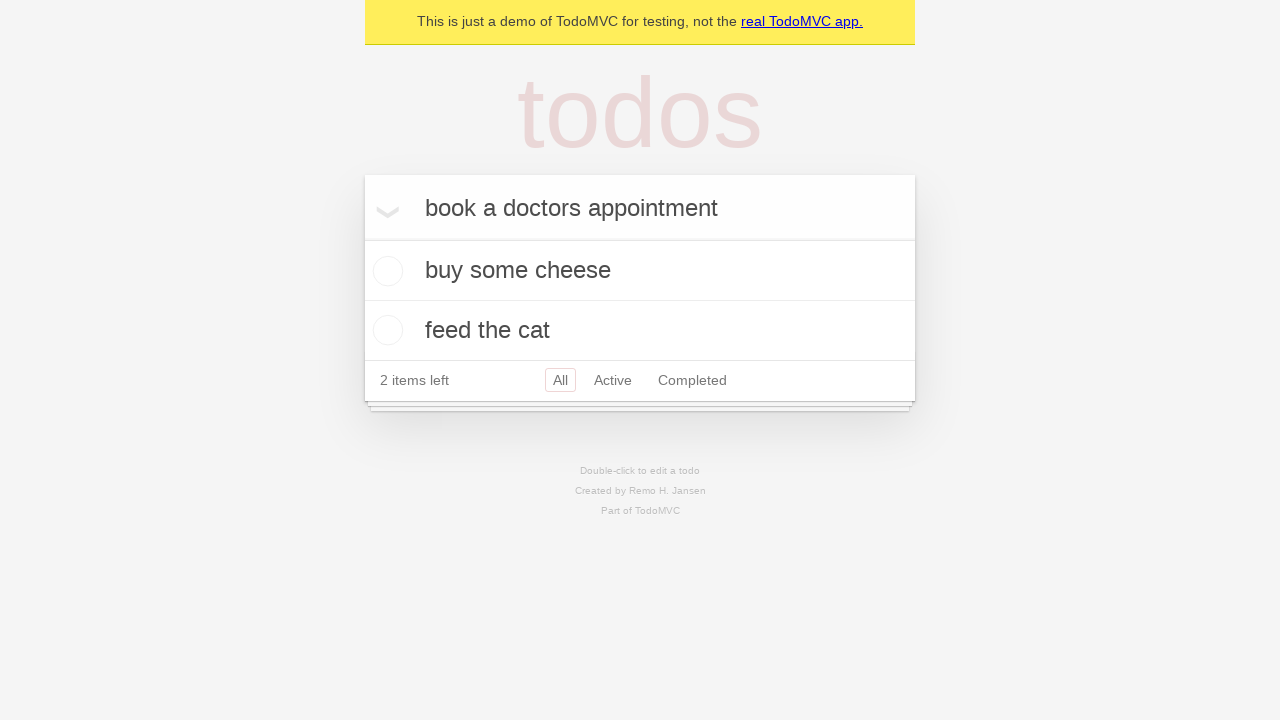

Pressed Enter to add todo 'book a doctors appointment' on internal:attr=[placeholder="What needs to be done?"i]
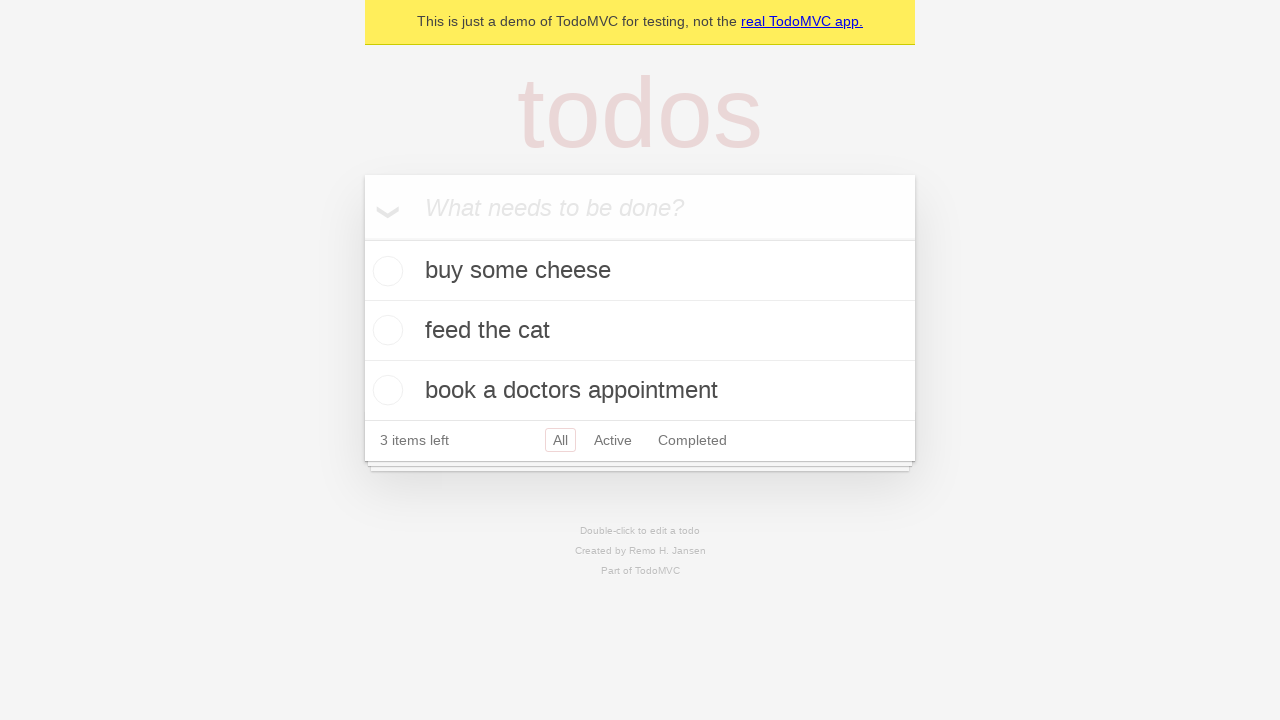

Waited for todos to be saved to localStorage
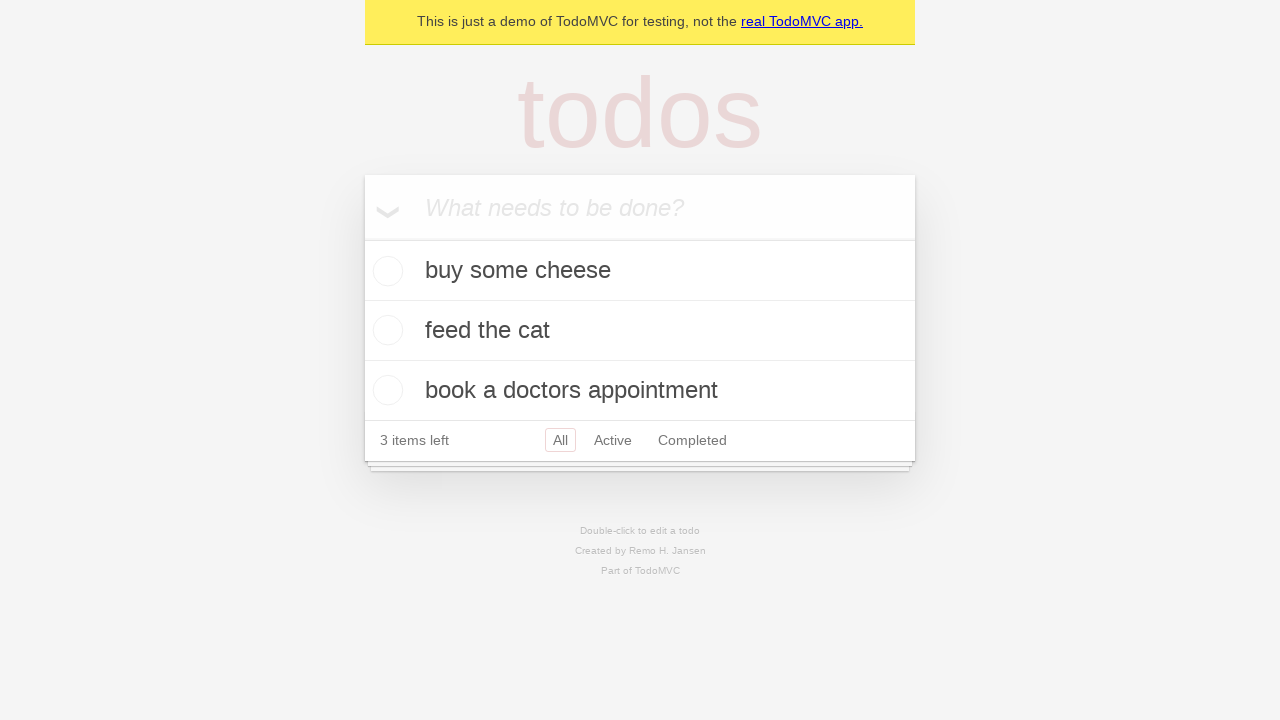

Checked the second todo item as complete at (385, 330) on internal:testid=[data-testid="todo-item"s] >> nth=1 >> internal:role=checkbox
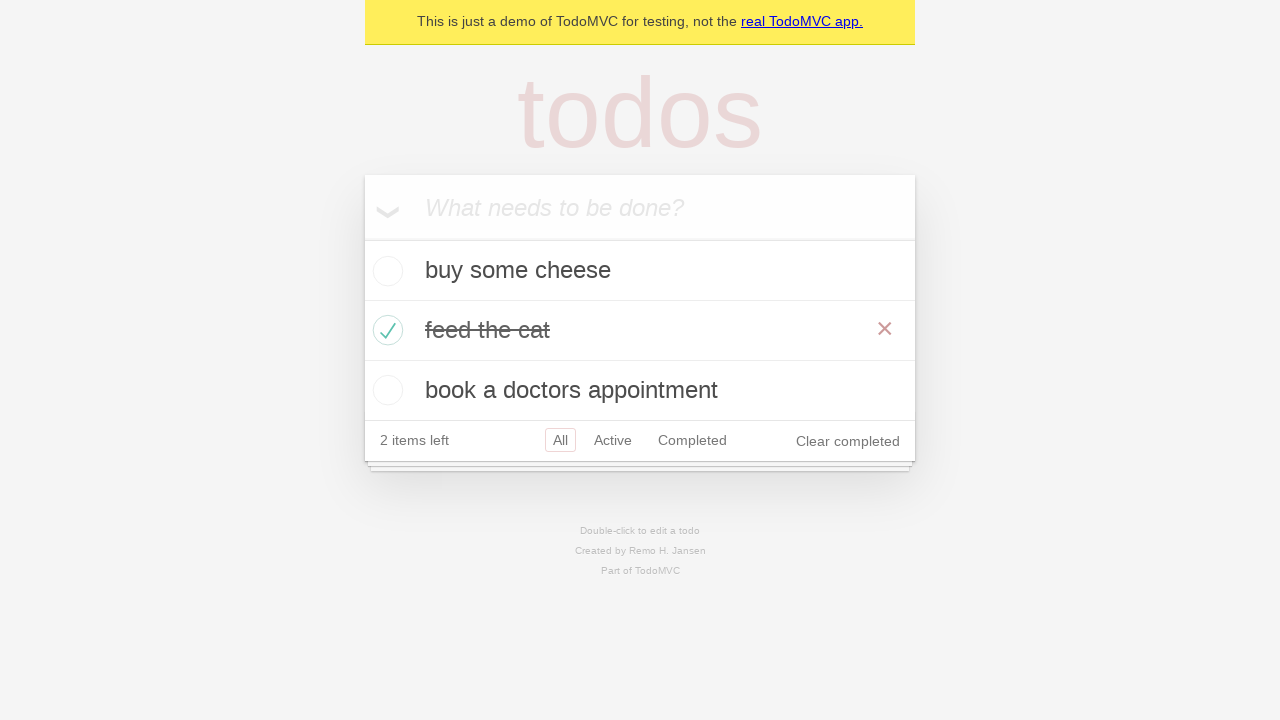

Waited for completed state to be saved to localStorage
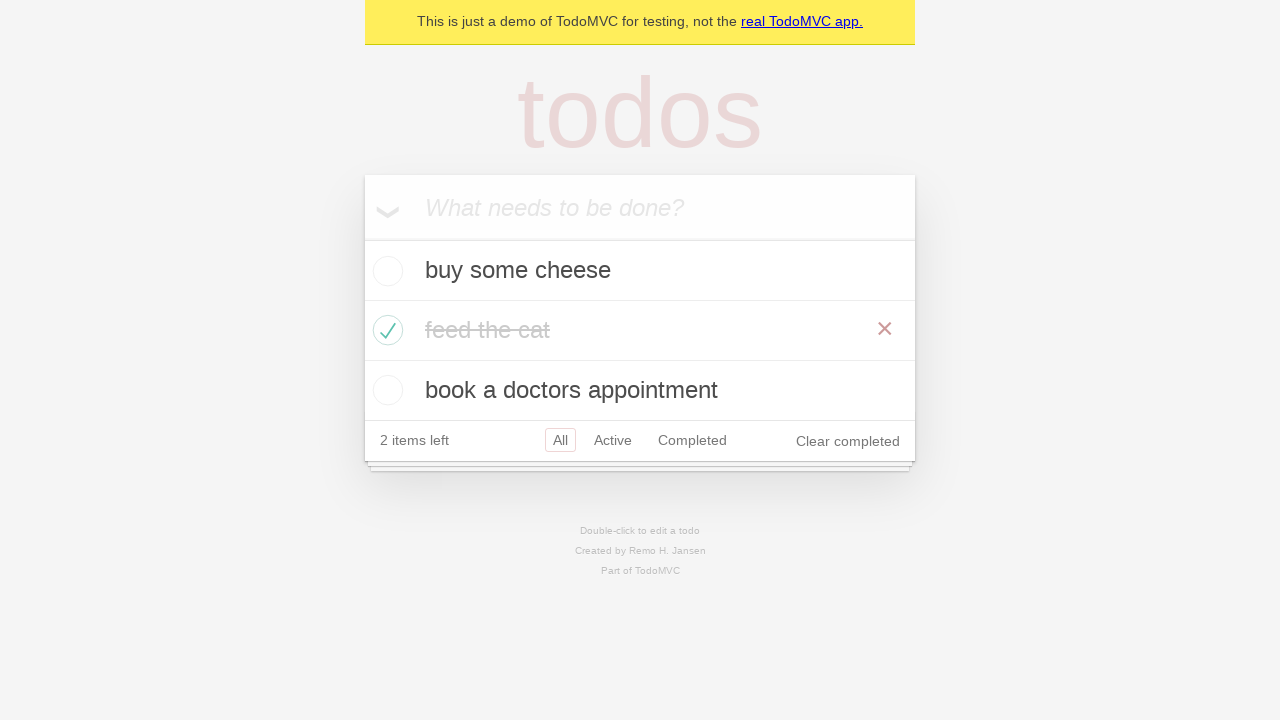

Clicked Completed filter link to display only completed items at (692, 440) on internal:role=link[name="Completed"i]
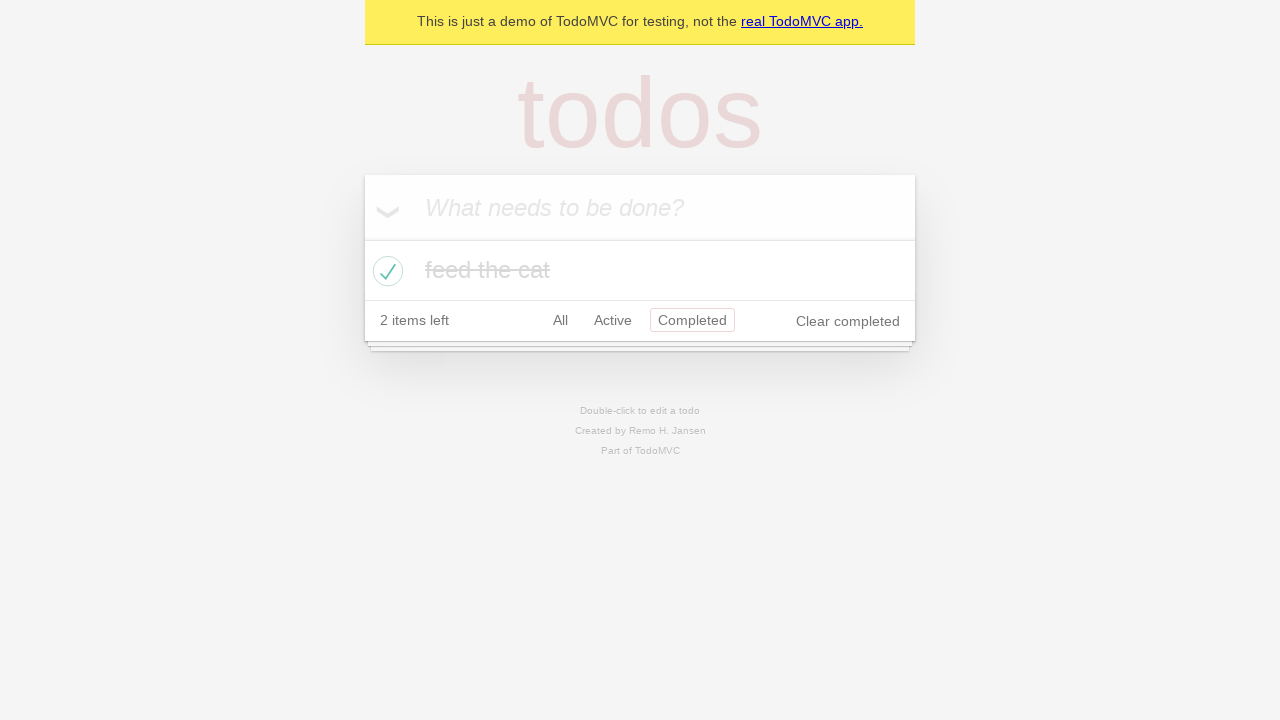

Waited for filtered results to display
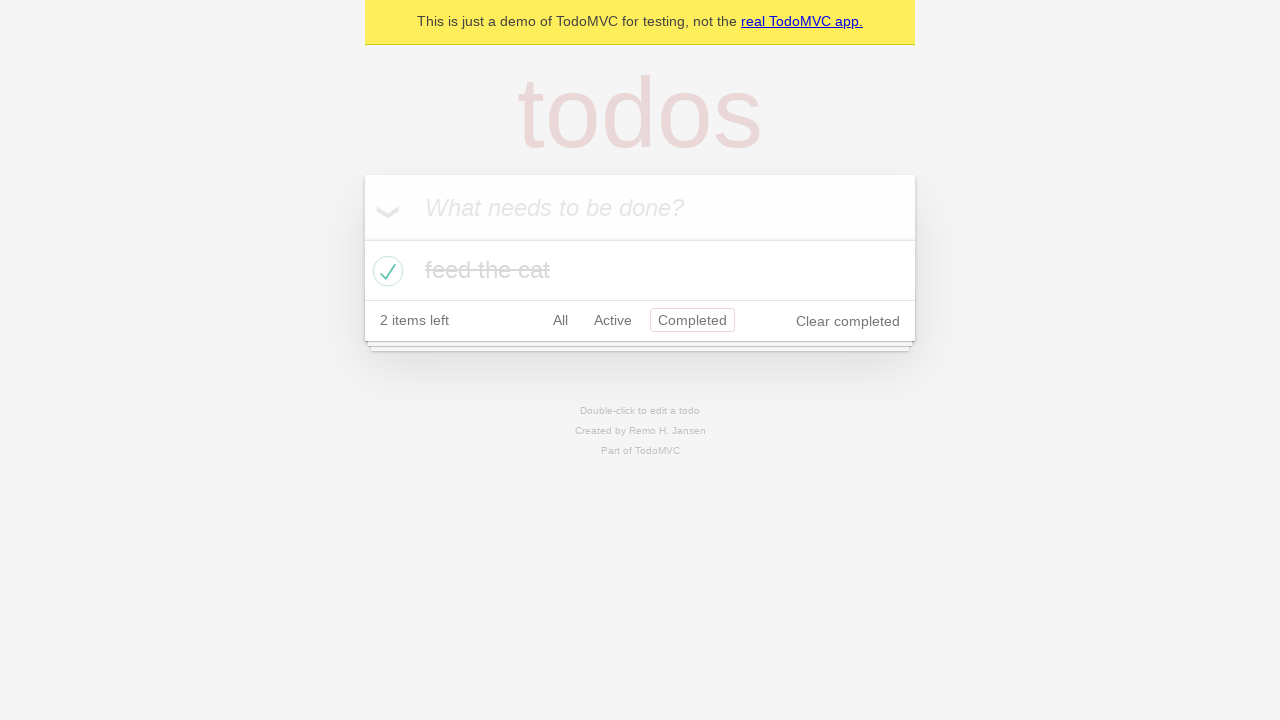

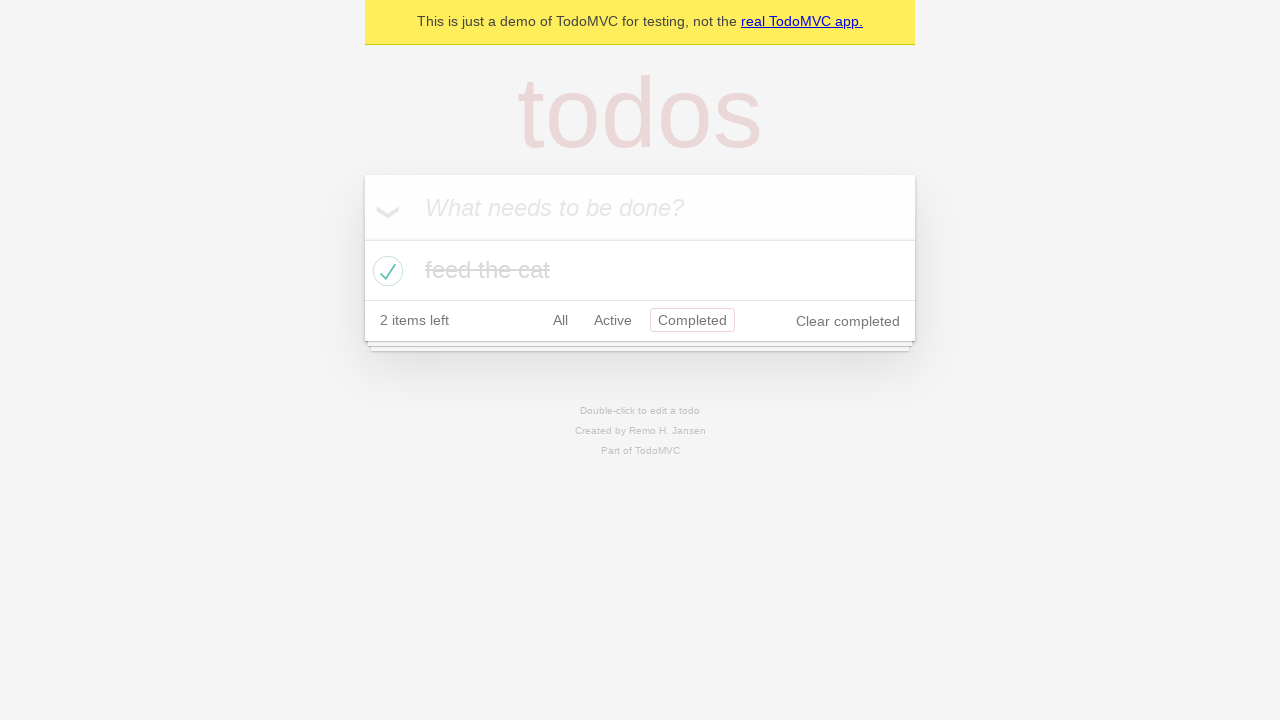